Tests navigation by clicking the "Review" button

Starting URL: https://polis812.github.io/vacuu/

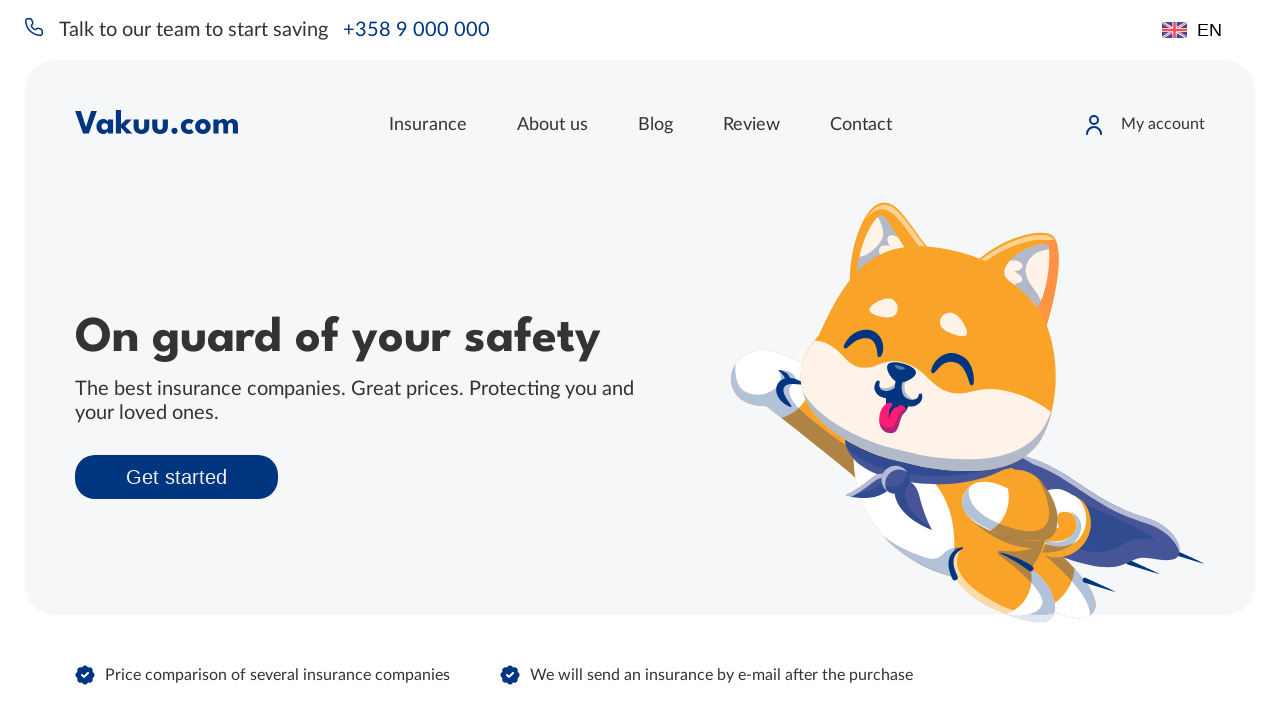

Navigated to starting URL https://polis812.github.io/vacuu/
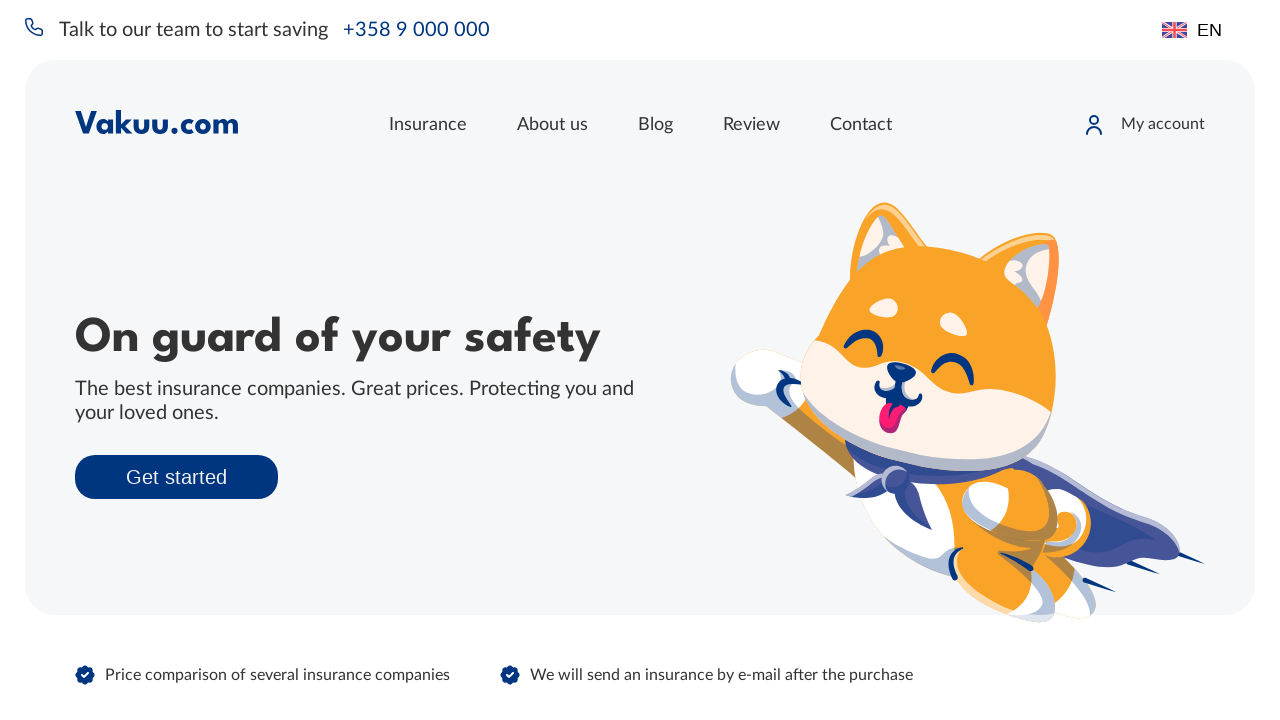

Clicked 'Review' button to navigate at (751, 124) on text=Review
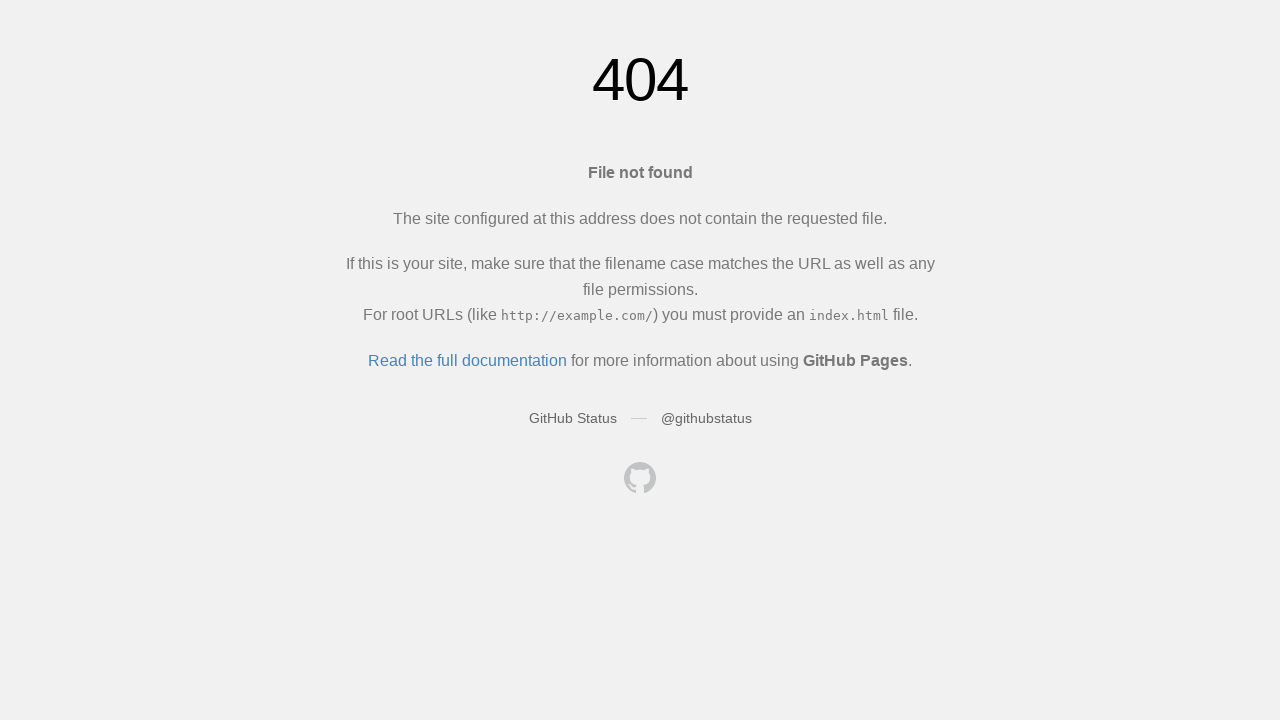

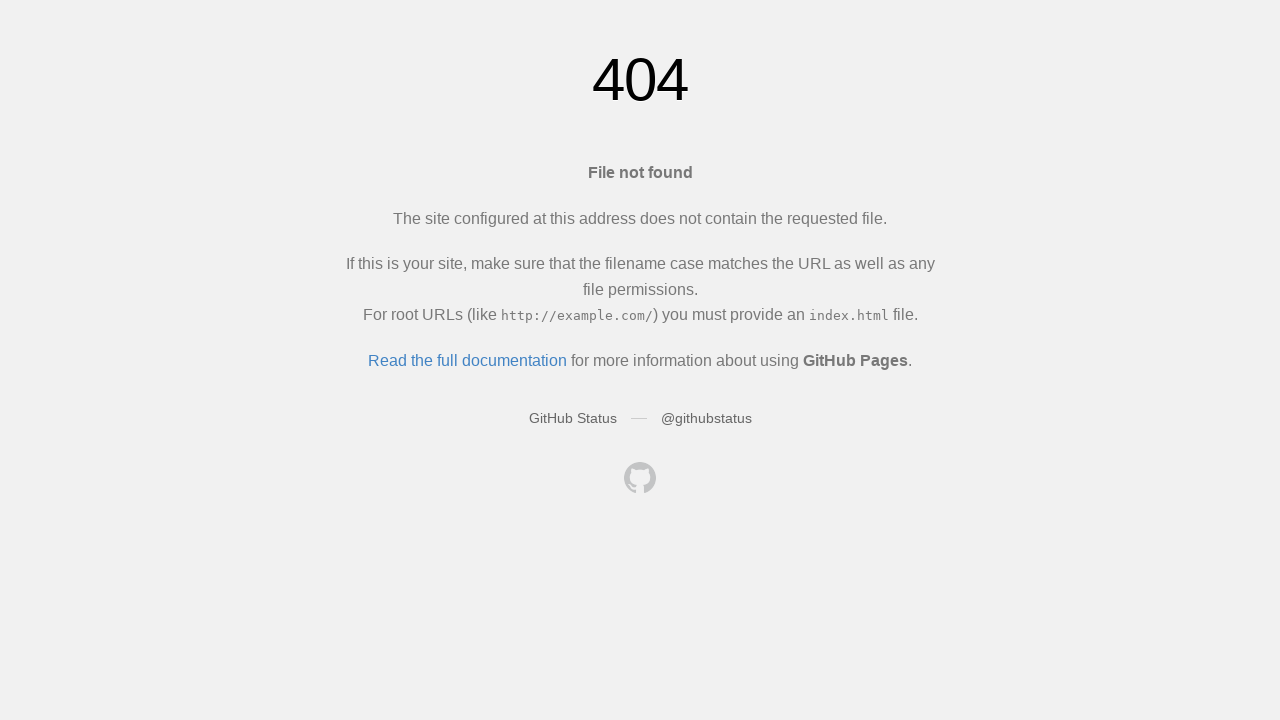